Tests interaction with a WebGL Flappy Bird 3D game by clicking on the canvas element at specific positions, with dialog handling for game alerts.

Starting URL: https://www.songshizhao.com/webgl/pages/FlappyBird3D.aspx

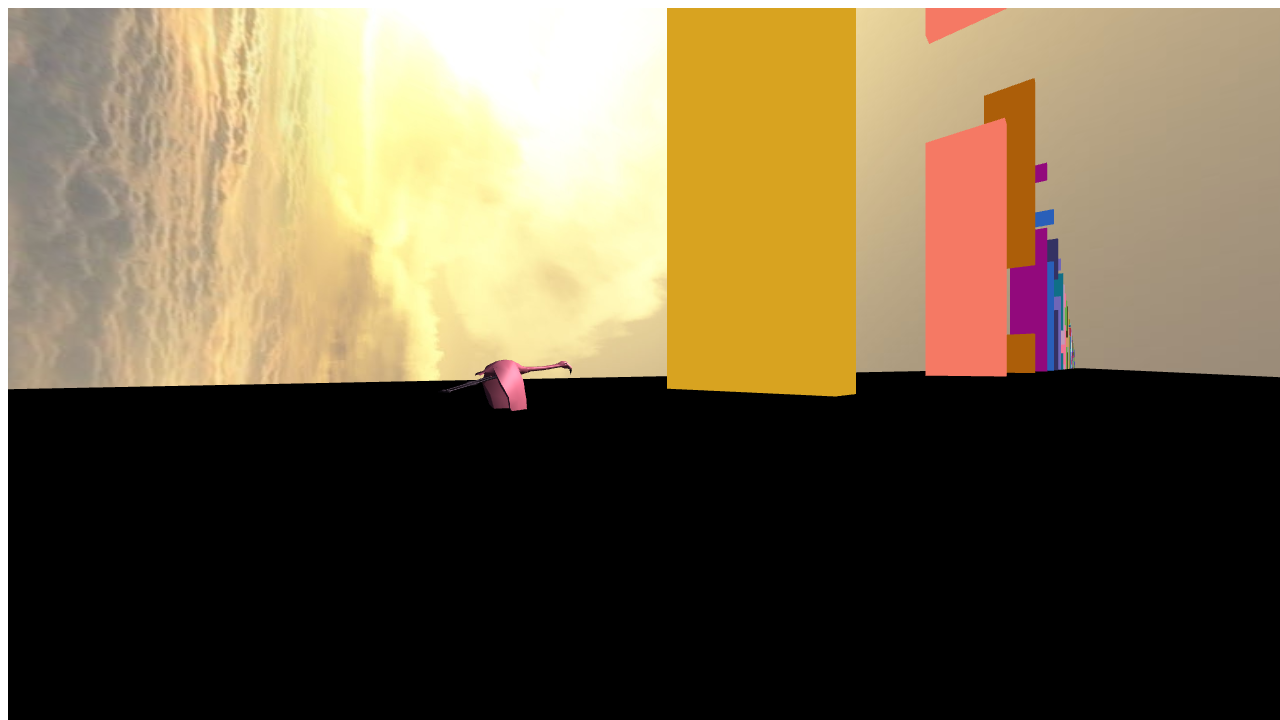

Set up dialog handler to dismiss game alerts
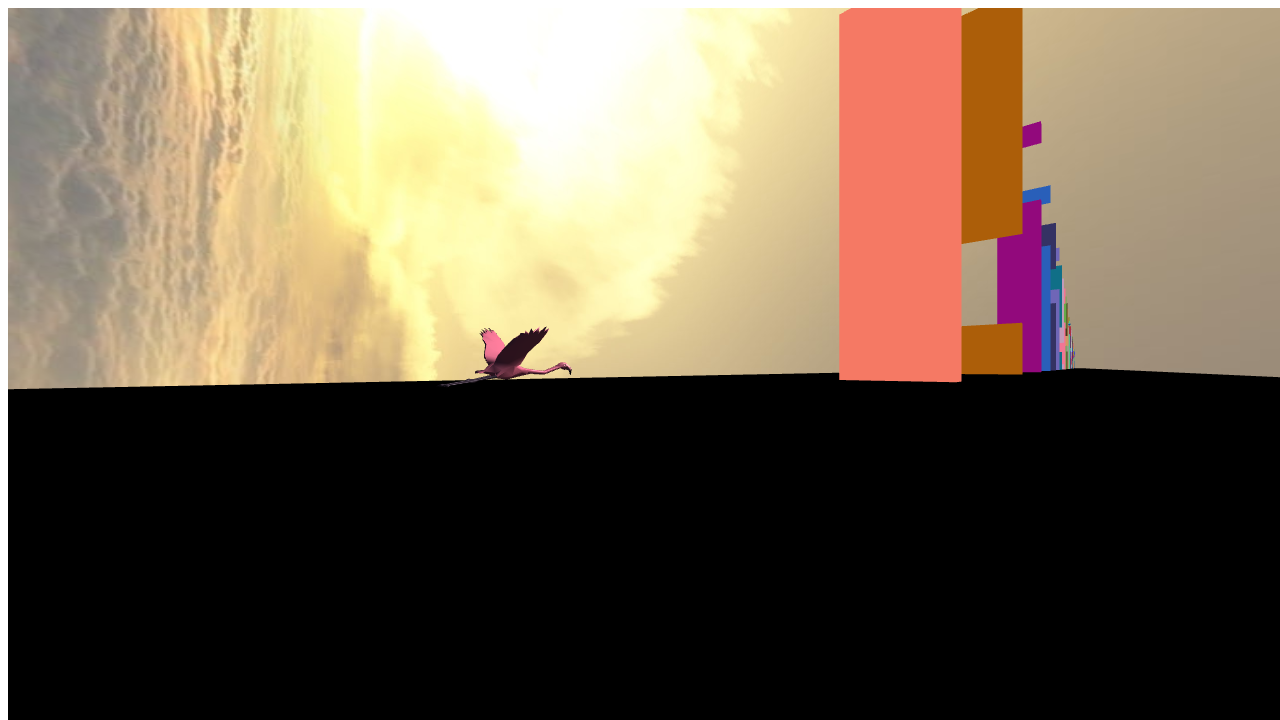

Clicked canvas at position (657, 306) to start/interact with Flappy Bird 3D game at (665, 314) on canvas
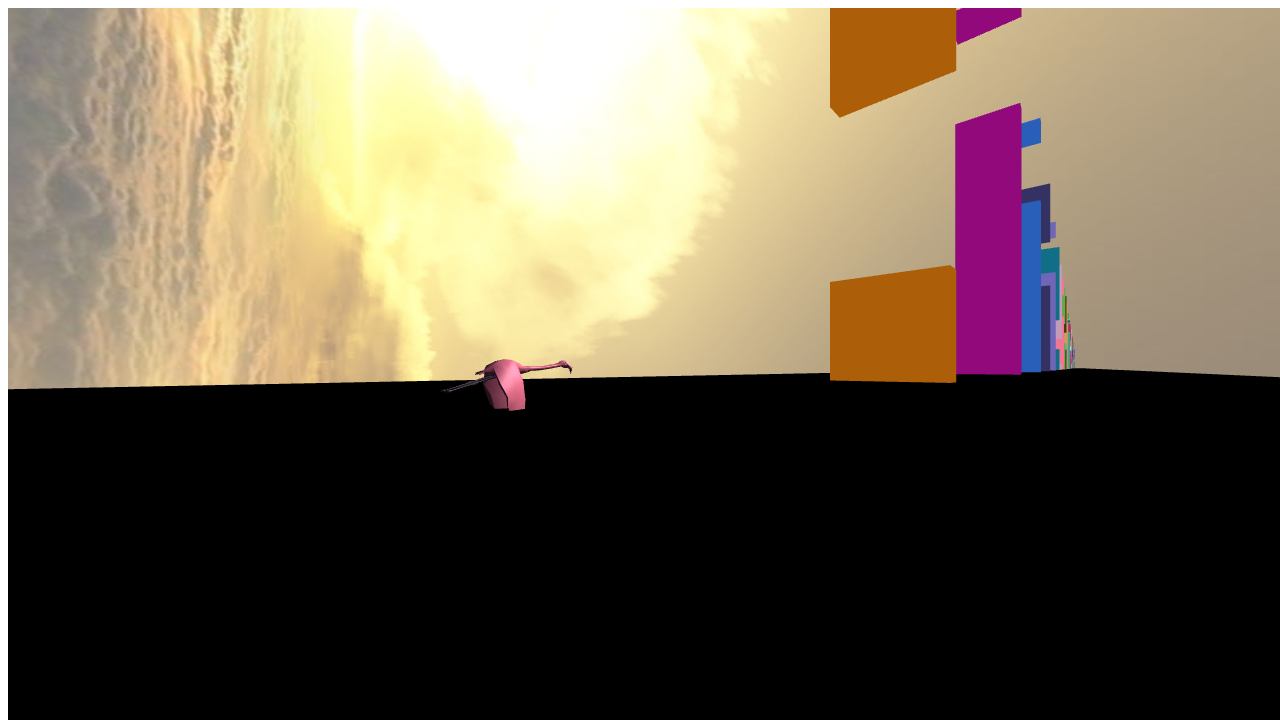

Clicked canvas 6 times at position (795, 146) to flap the bird at (803, 154) on canvas
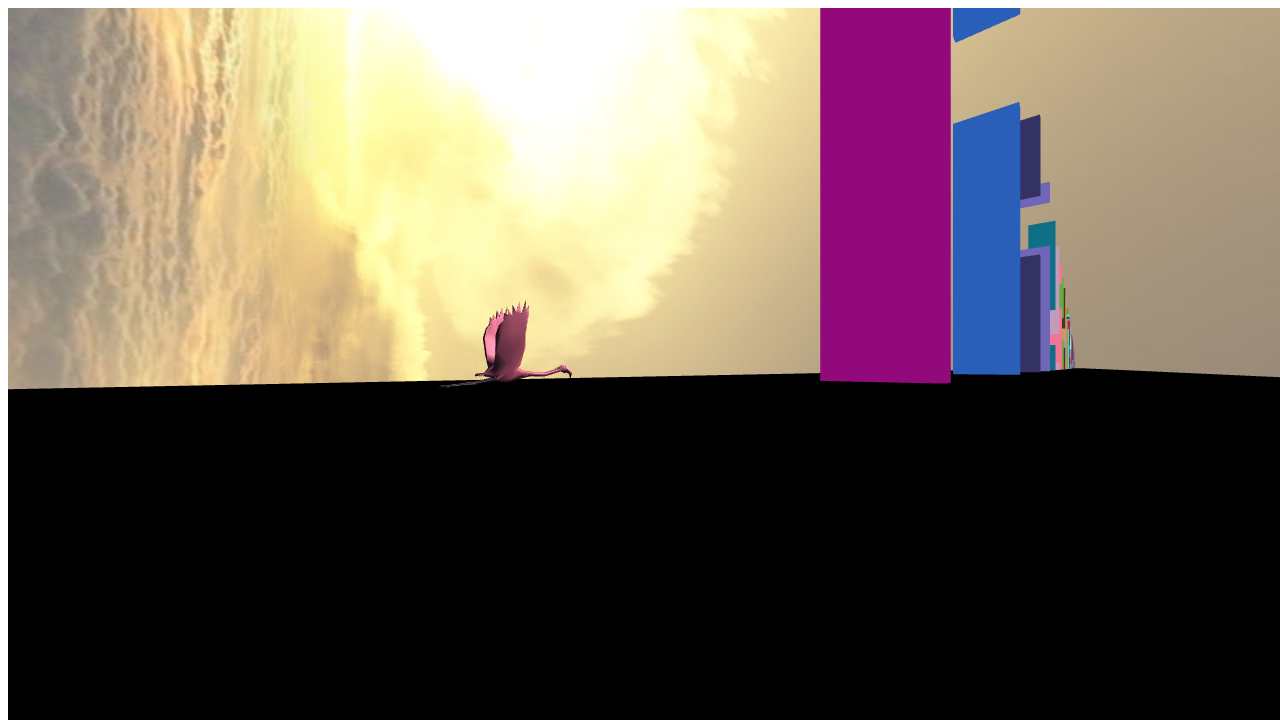

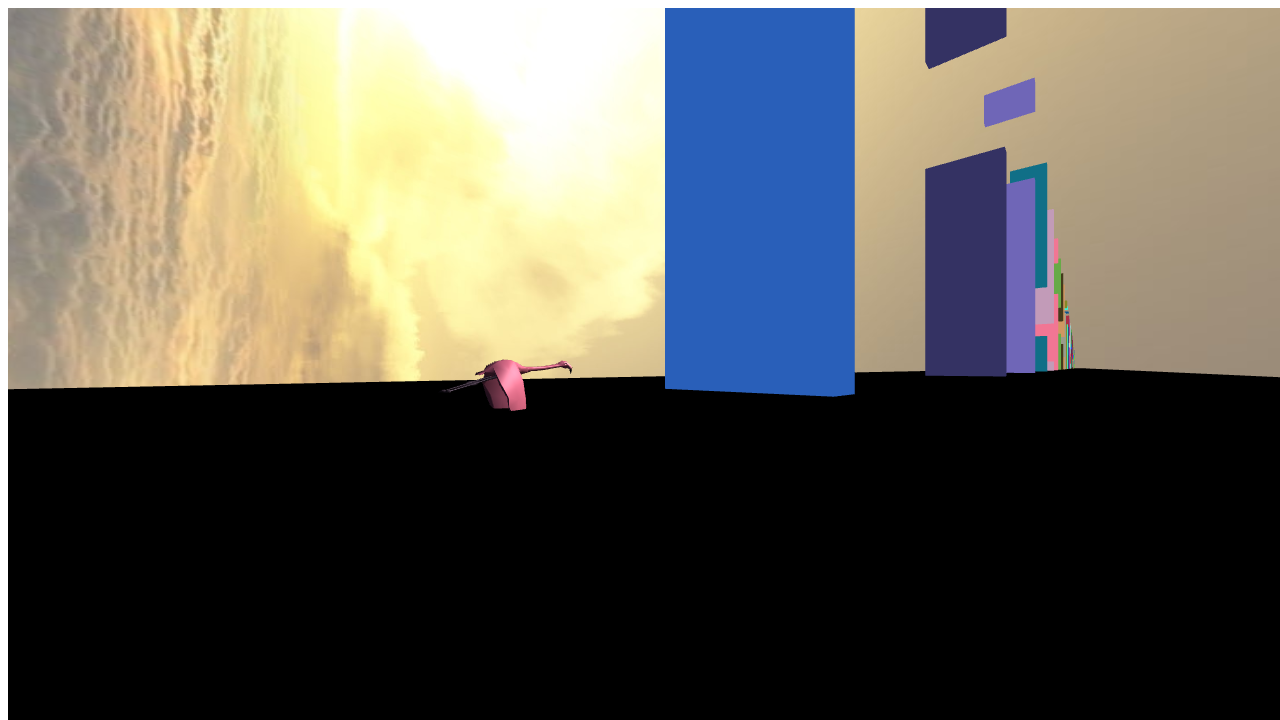